Navigates to the Selenium website and clicks on the heading element containing the text "Selenium Level Sponsors"

Starting URL: https://www.selenium.dev/

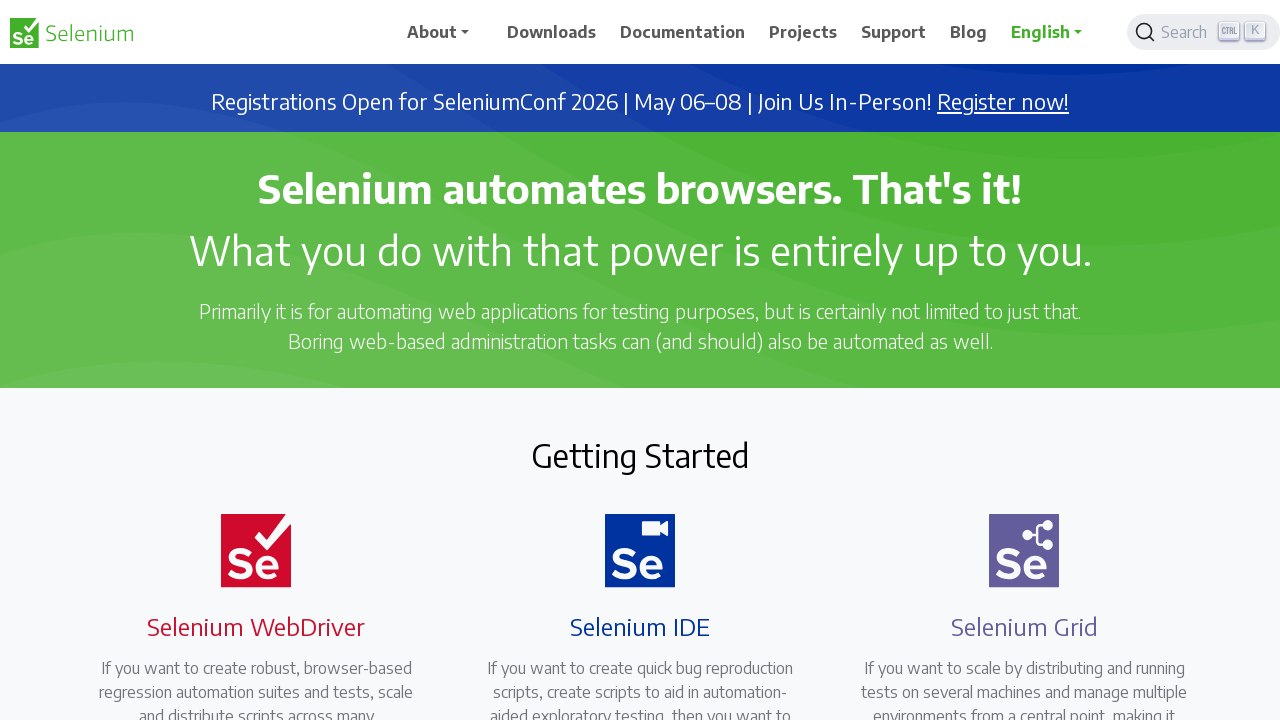

Navigated to Selenium website home page
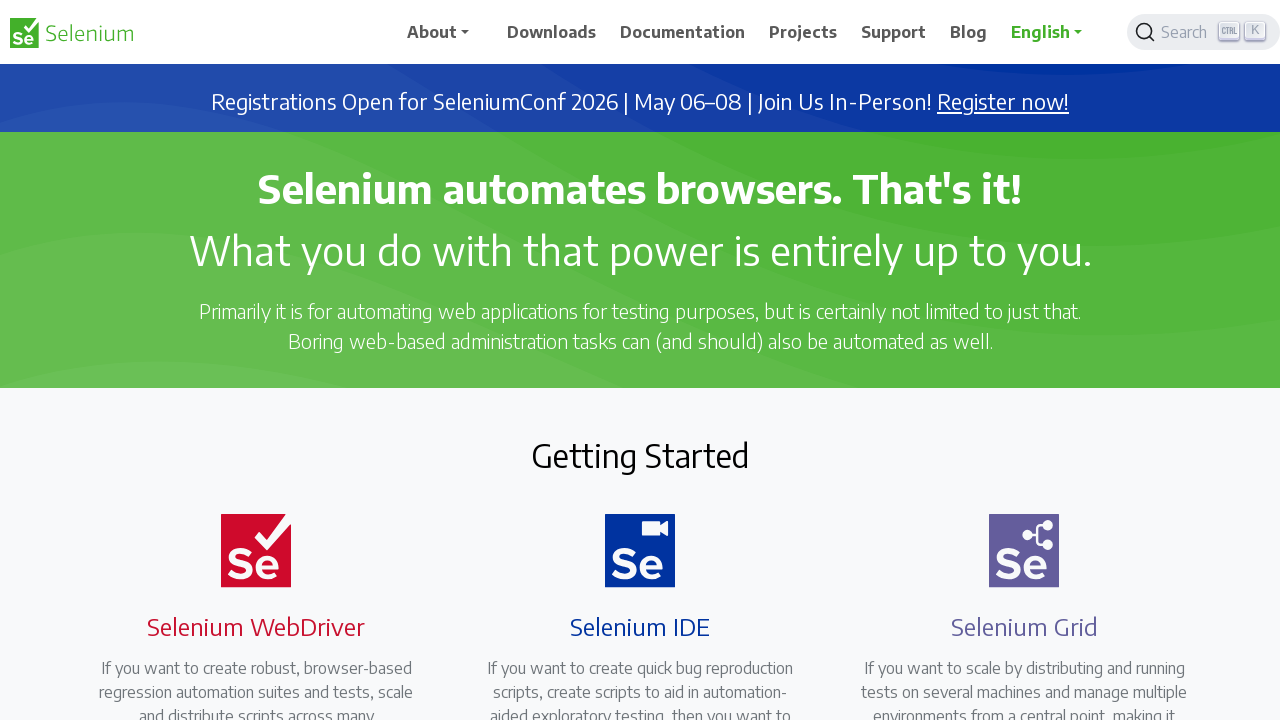

Clicked on heading element containing 'Selenium Level Sponsors' text at (640, 361) on //h2[text()="Selenium Level Sponsors"]
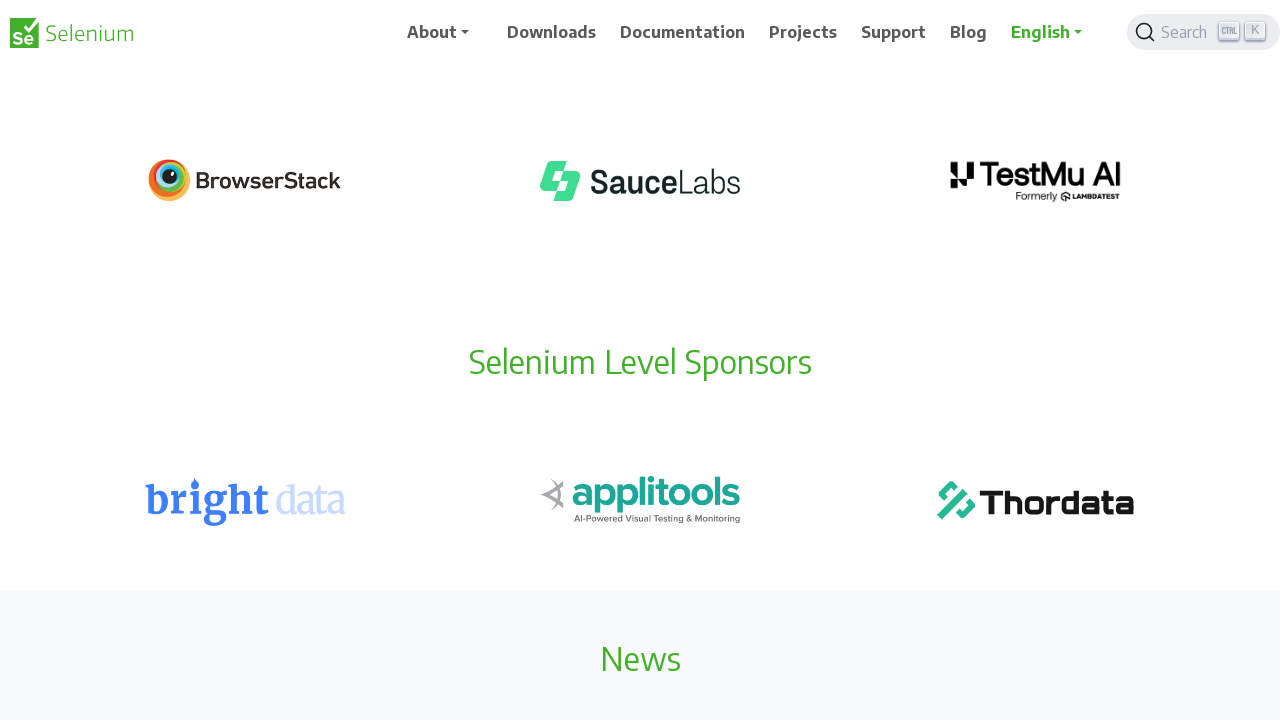

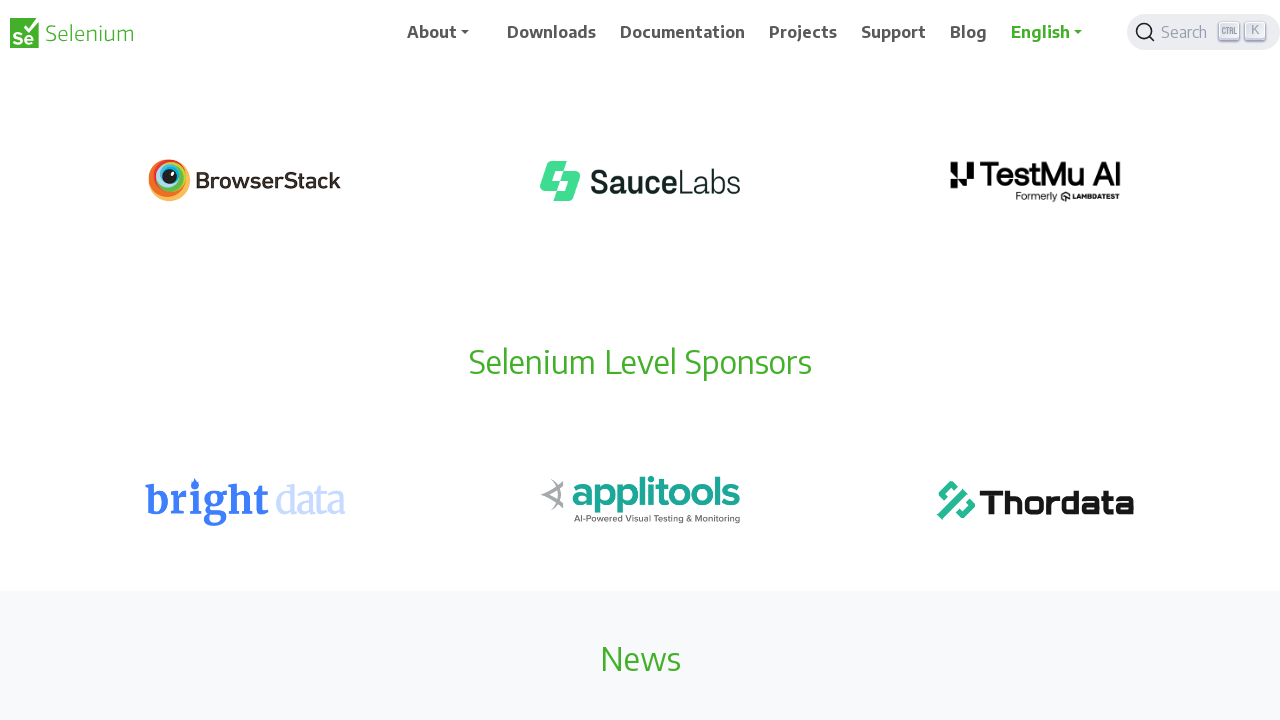